Tests the Add/Remove Elements functionality by clicking to add 5 buttons, then clicking to remove all of them one by one

Starting URL: https://the-internet.herokuapp.com/

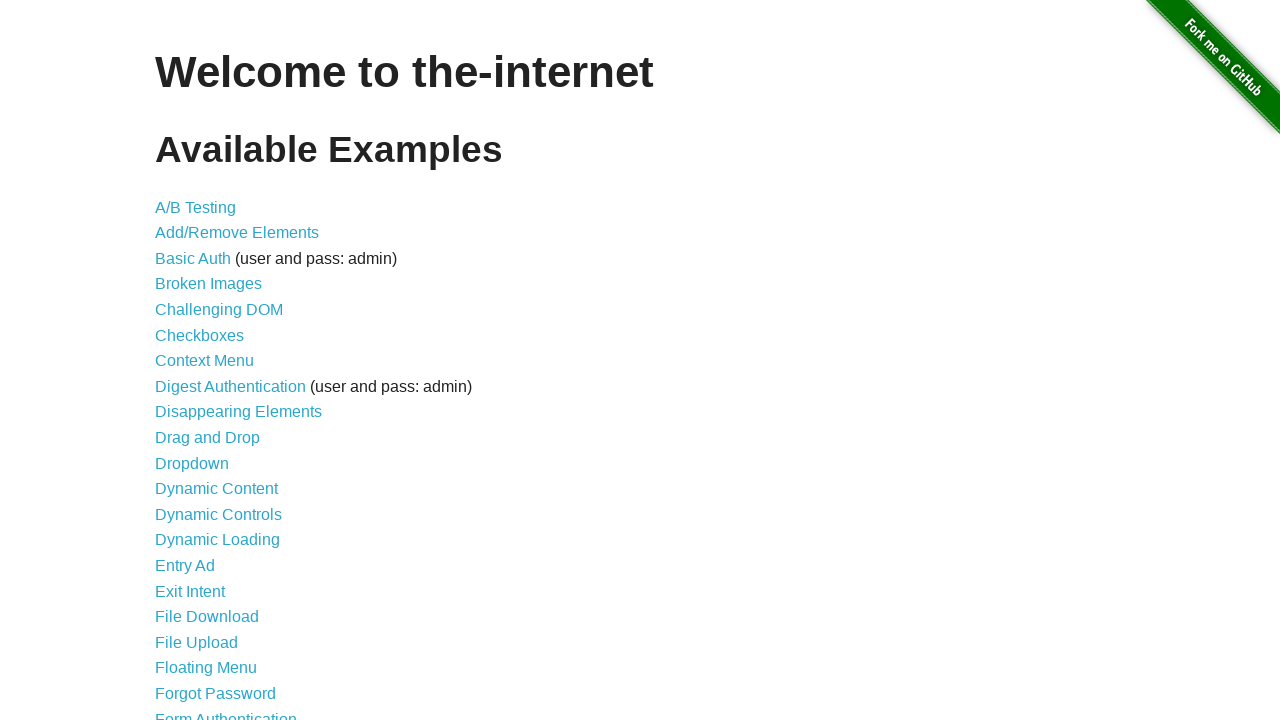

Clicked on Add/Remove Elements link to navigate to test page at (237, 233) on text=Add/Remove Elements
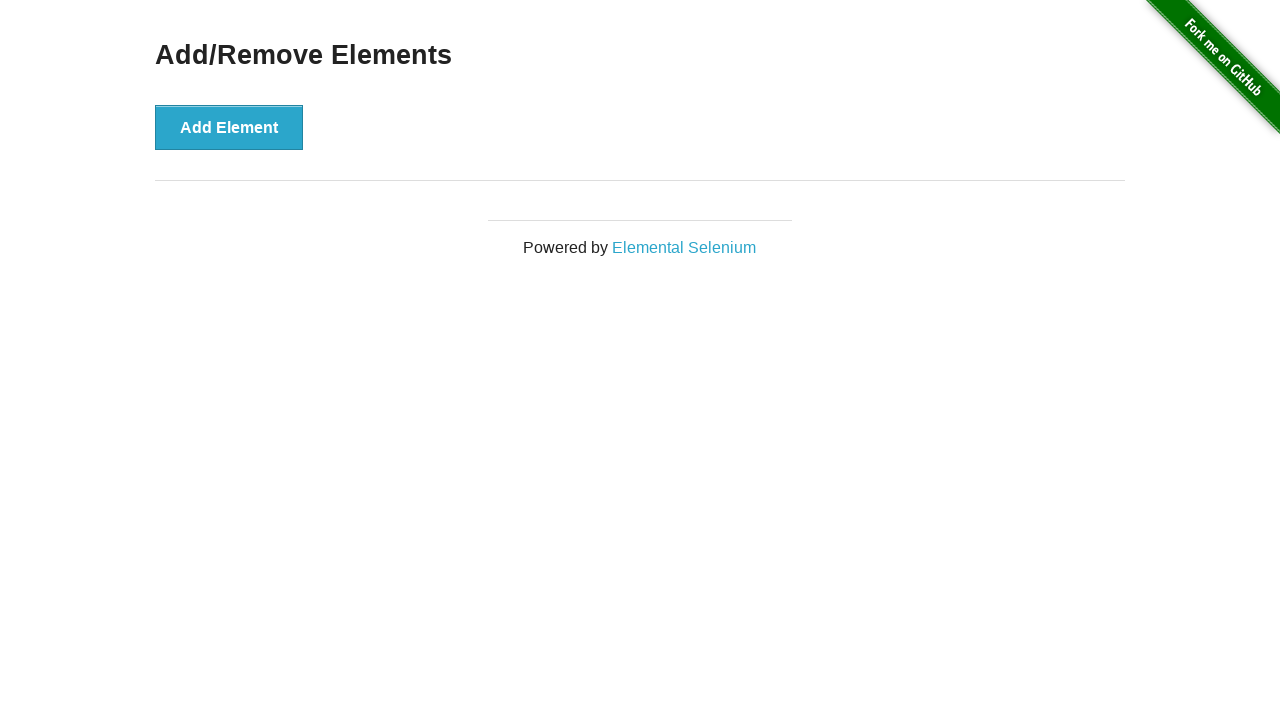

Clicked Add Element button (iteration 1/5) at (229, 127) on button:has-text('Add Element')
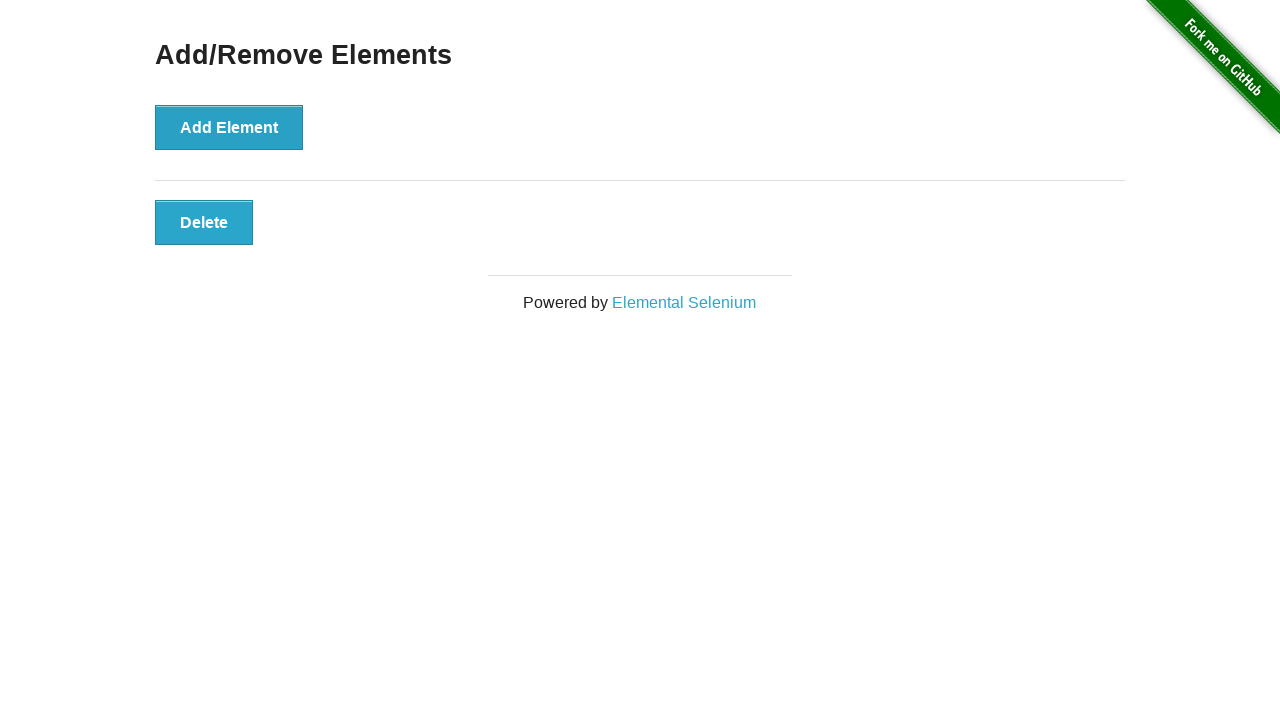

Verified element 1 was added successfully
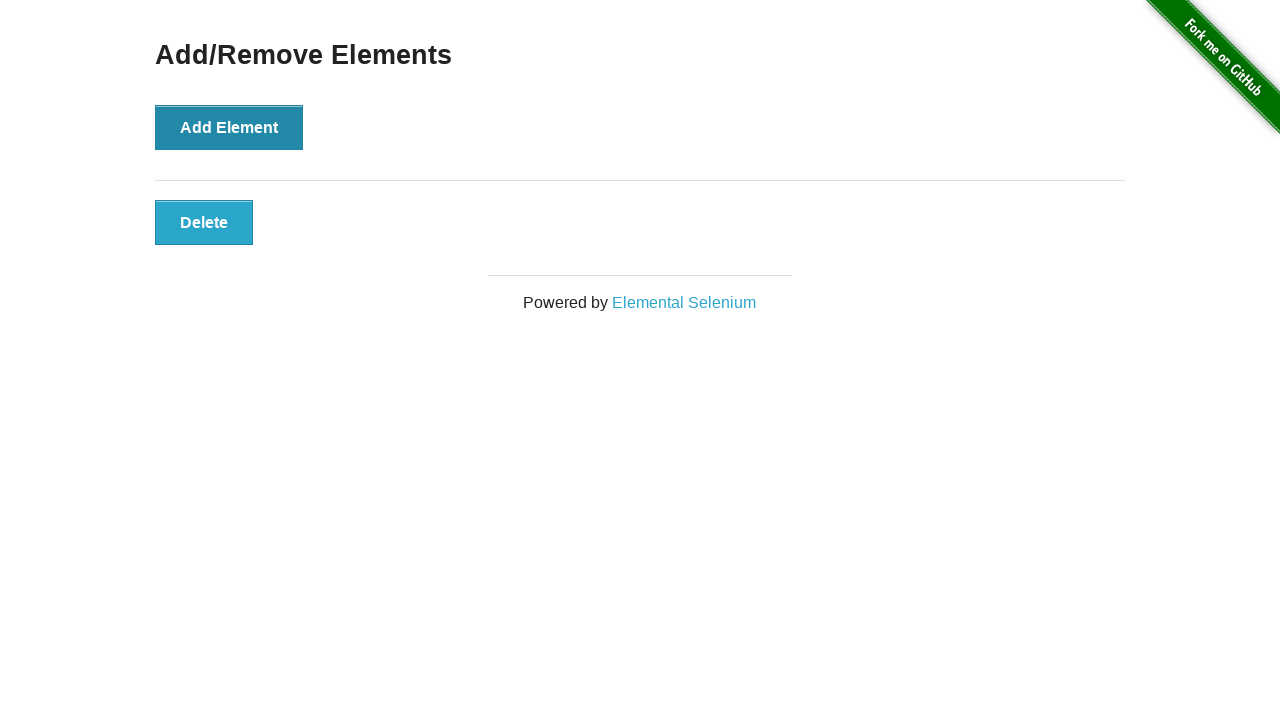

Clicked Add Element button (iteration 2/5) at (229, 127) on button:has-text('Add Element')
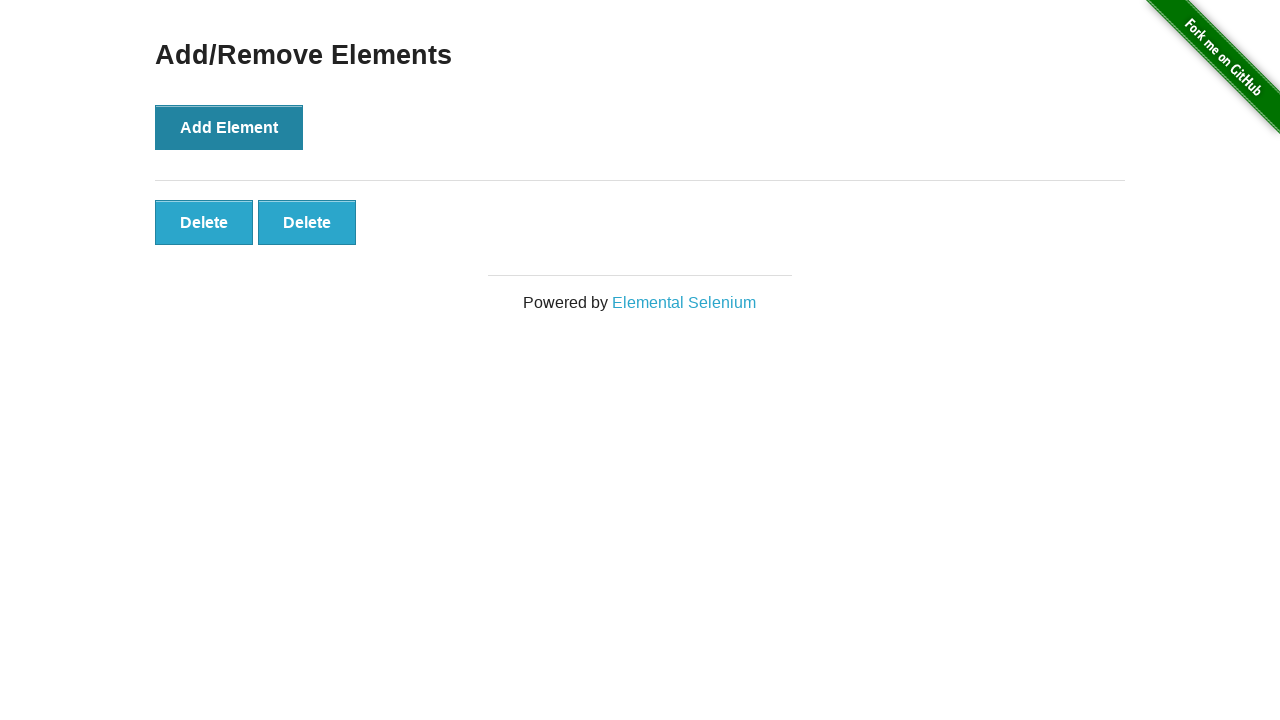

Verified element 2 was added successfully
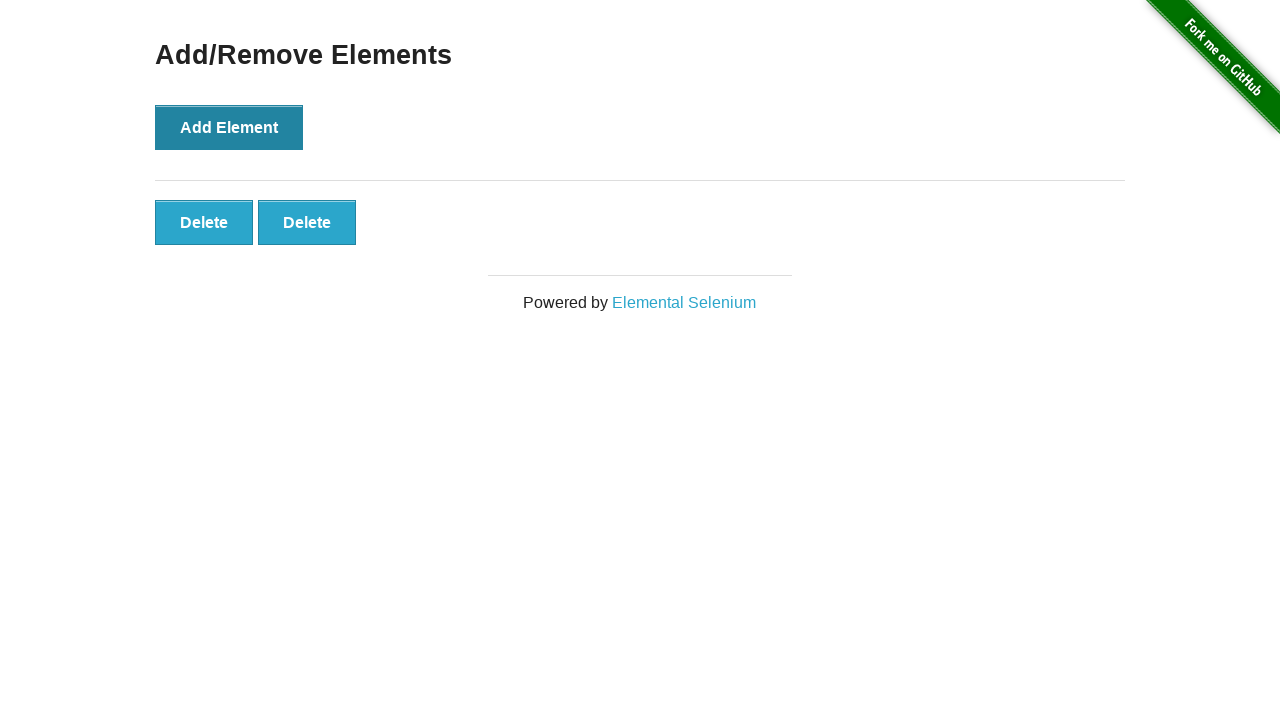

Clicked Add Element button (iteration 3/5) at (229, 127) on button:has-text('Add Element')
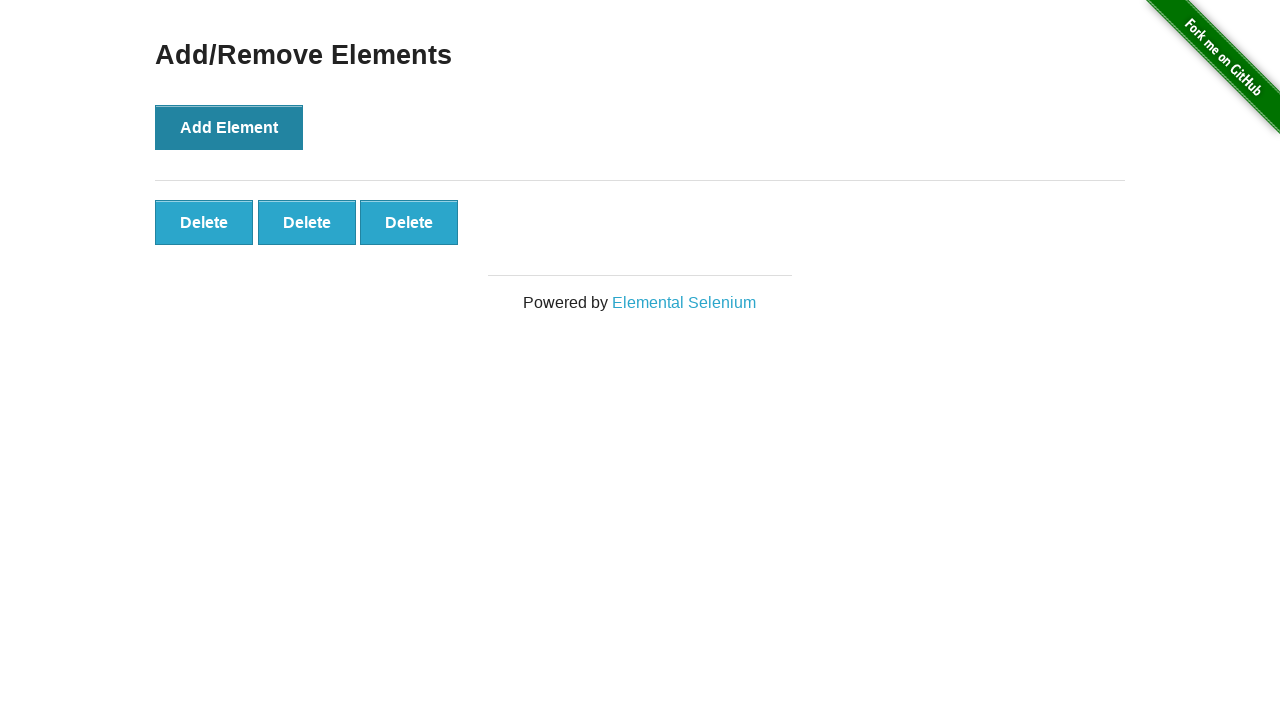

Verified element 3 was added successfully
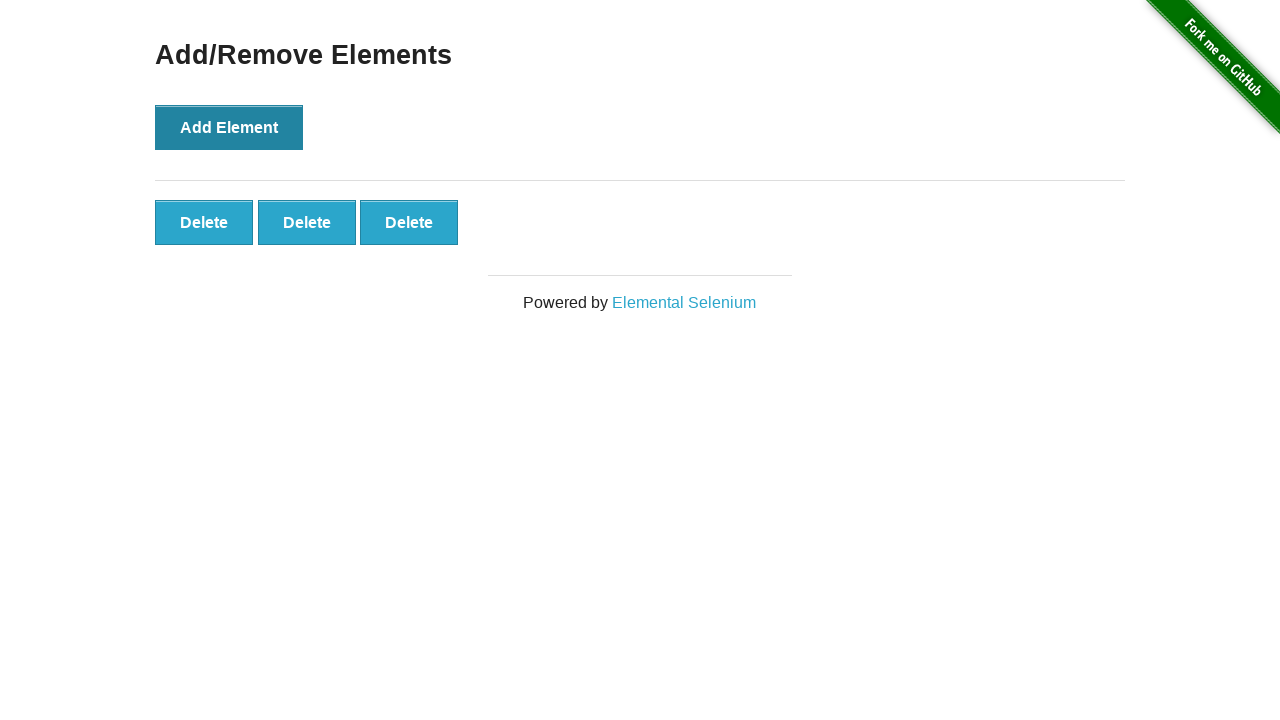

Clicked Add Element button (iteration 4/5) at (229, 127) on button:has-text('Add Element')
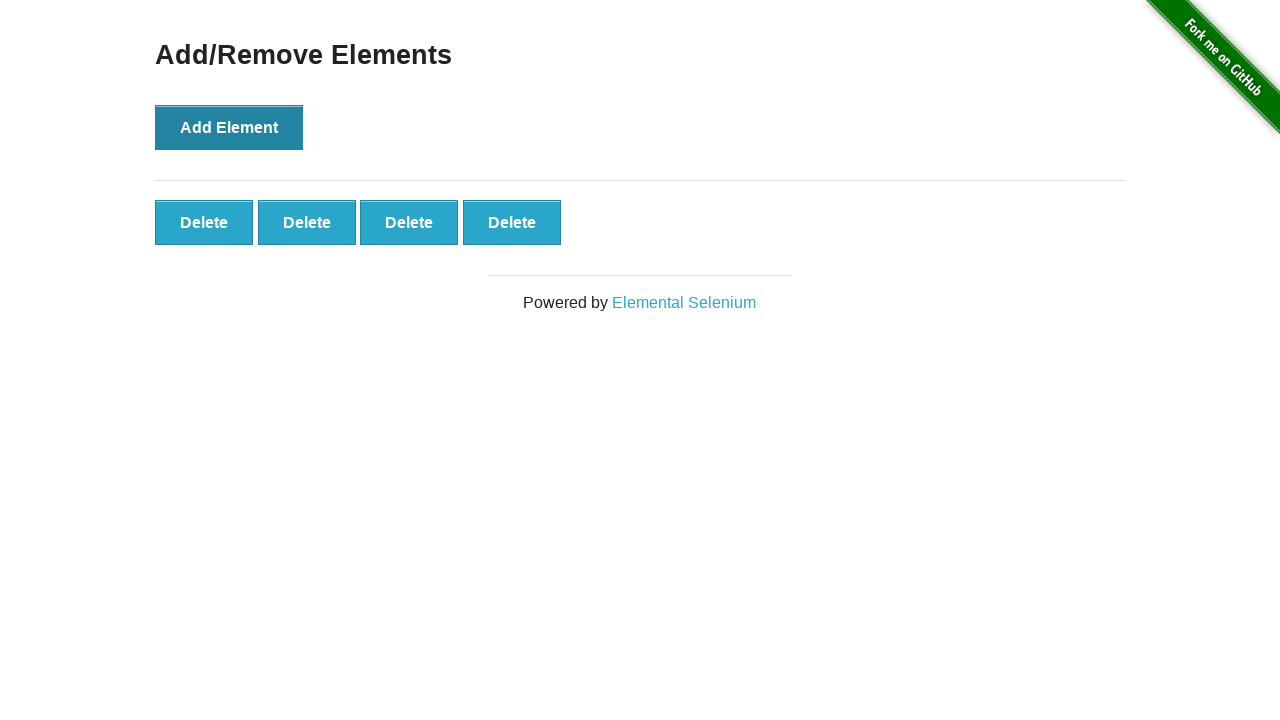

Verified element 4 was added successfully
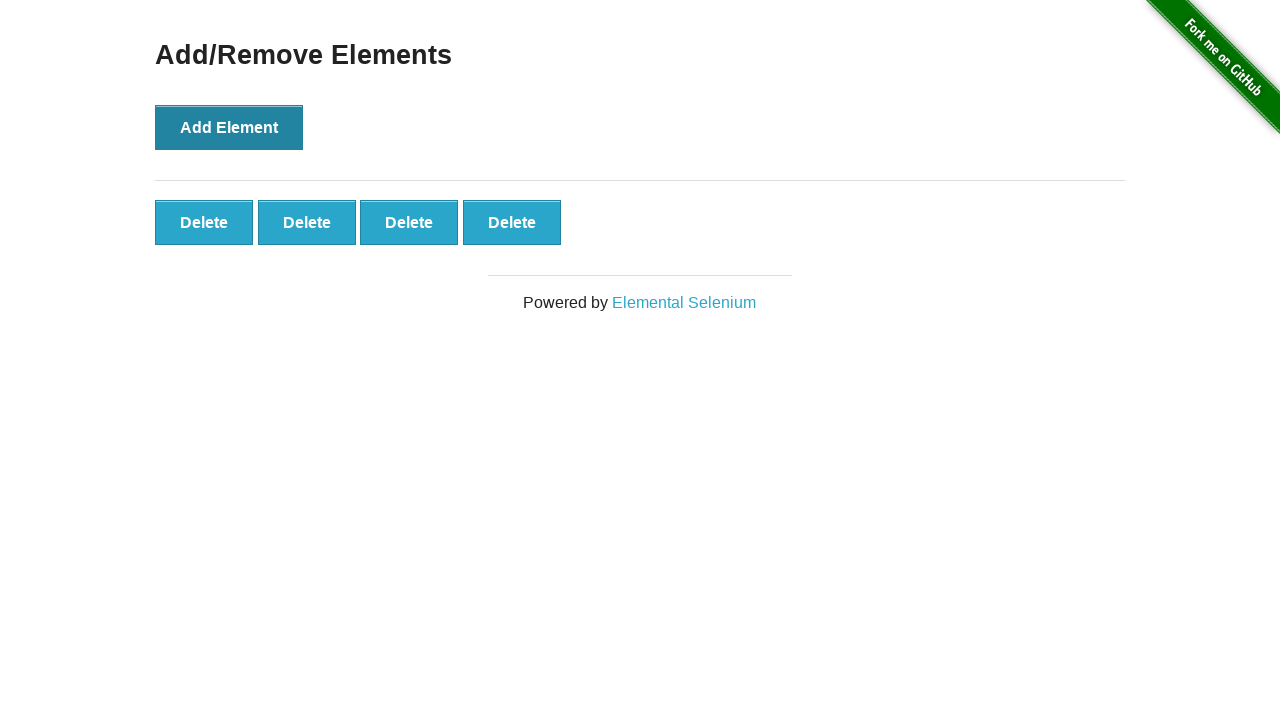

Clicked Add Element button (iteration 5/5) at (229, 127) on button:has-text('Add Element')
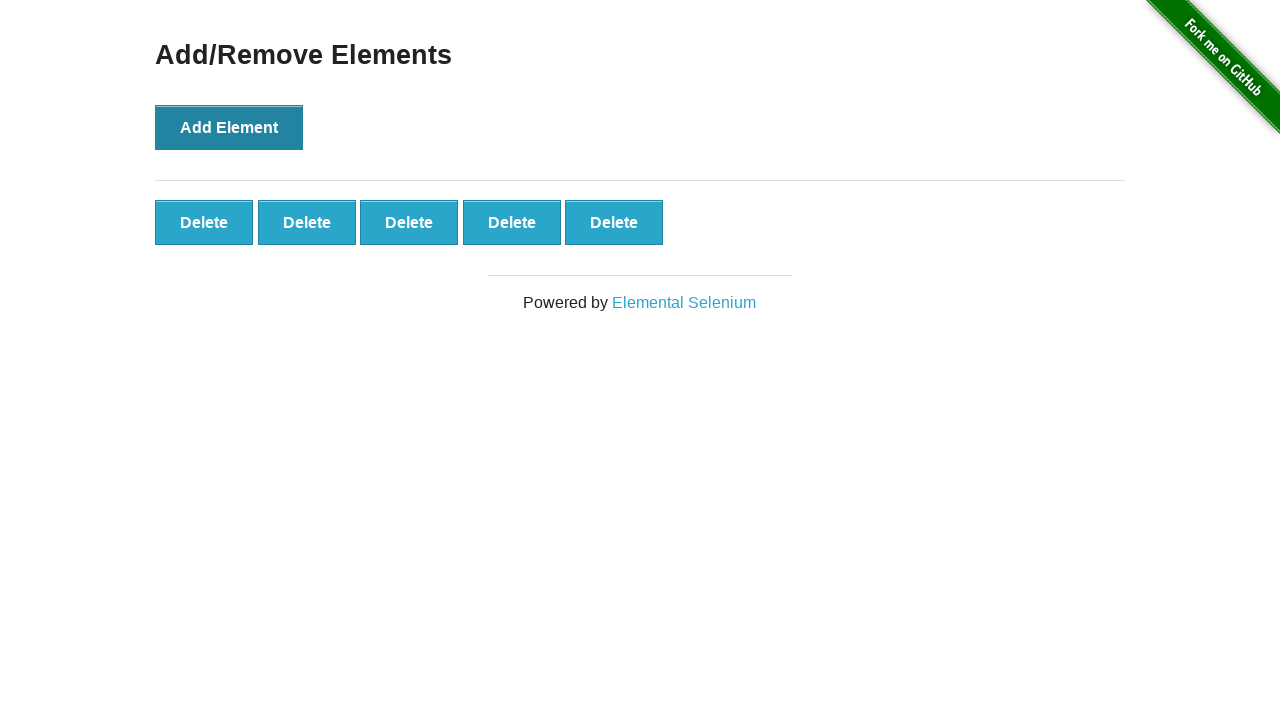

Verified element 5 was added successfully
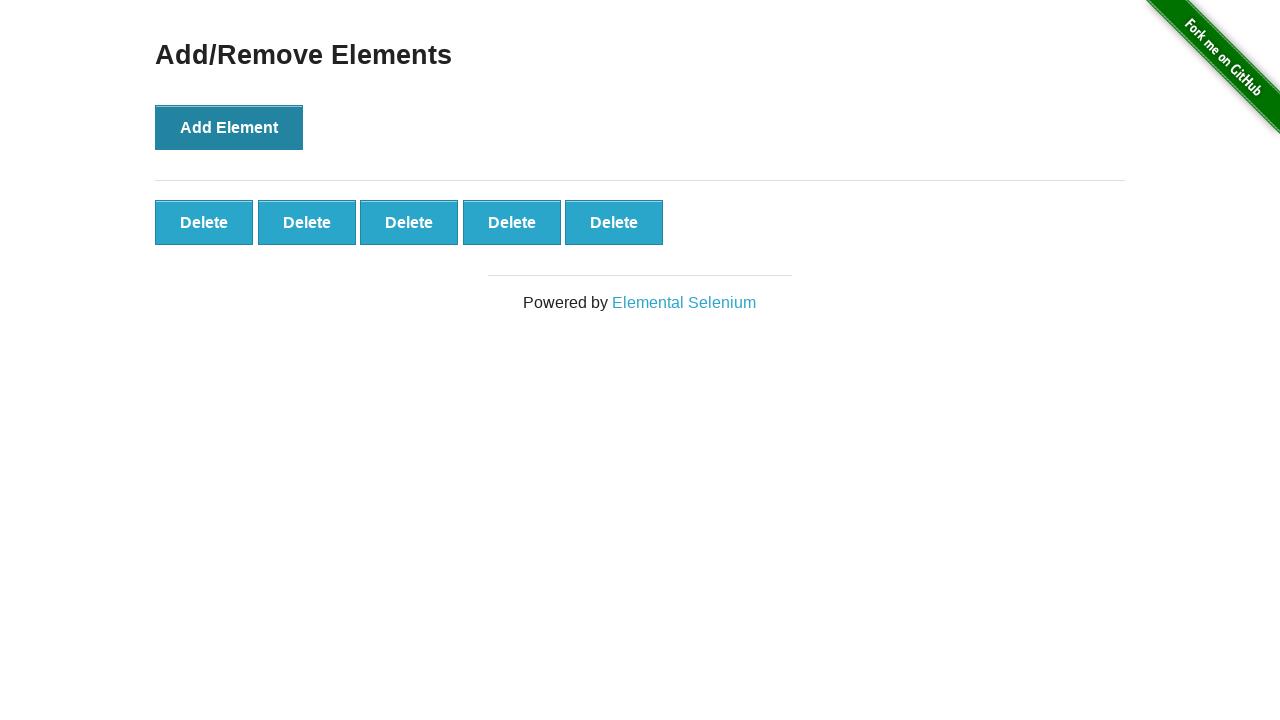

Clicked Delete button to remove element 1/5 at (614, 222) on #elements button.added-manually >> nth=-1
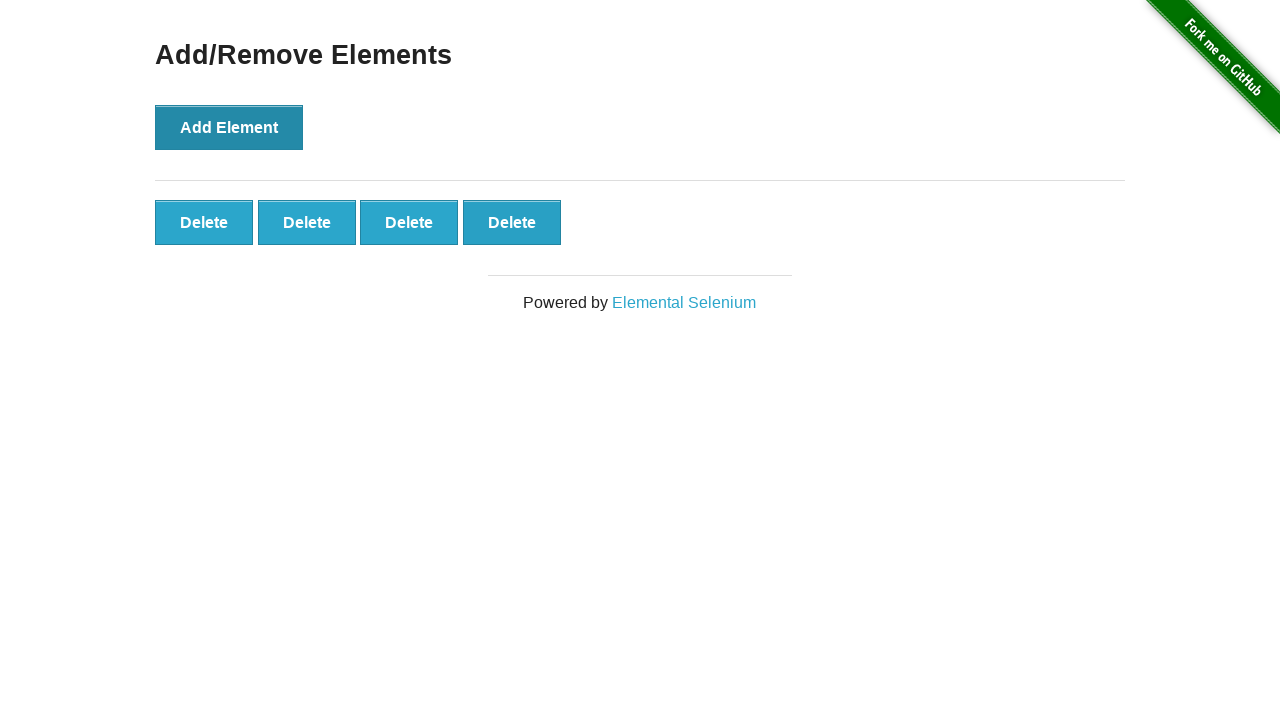

Clicked Delete button to remove element 2/5 at (512, 222) on #elements button.added-manually >> nth=-1
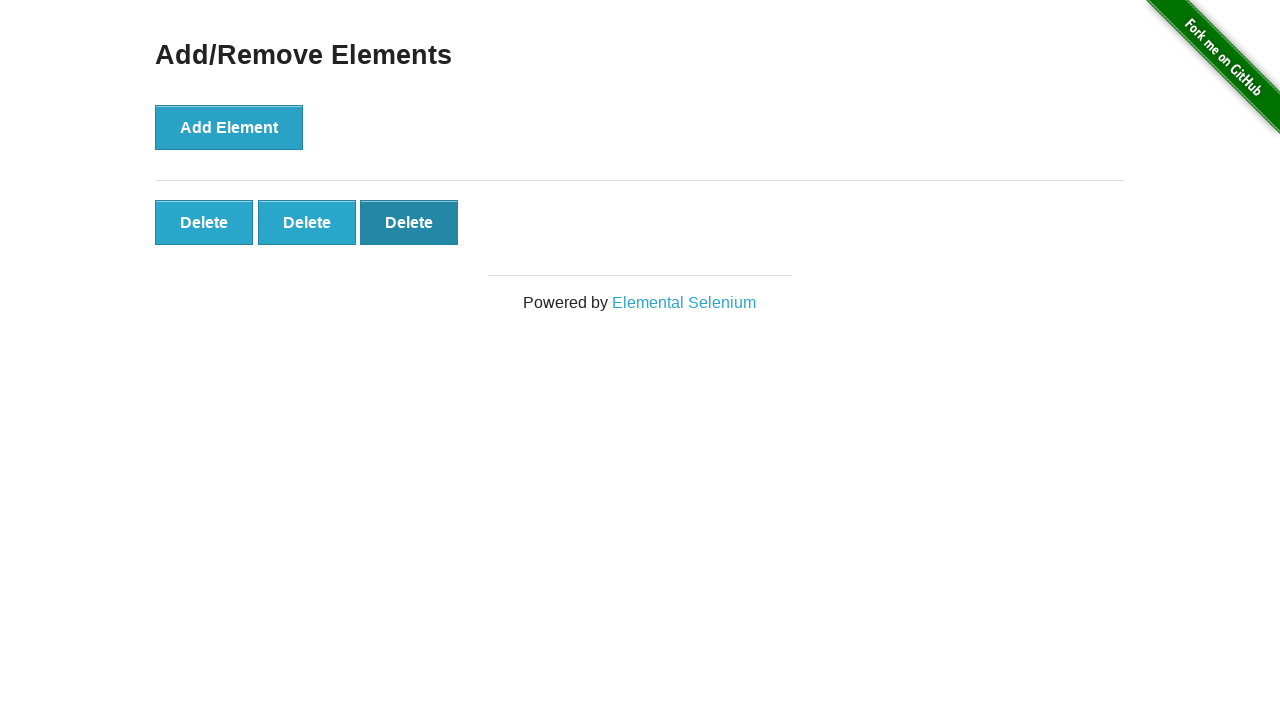

Clicked Delete button to remove element 3/5 at (409, 222) on #elements button.added-manually >> nth=-1
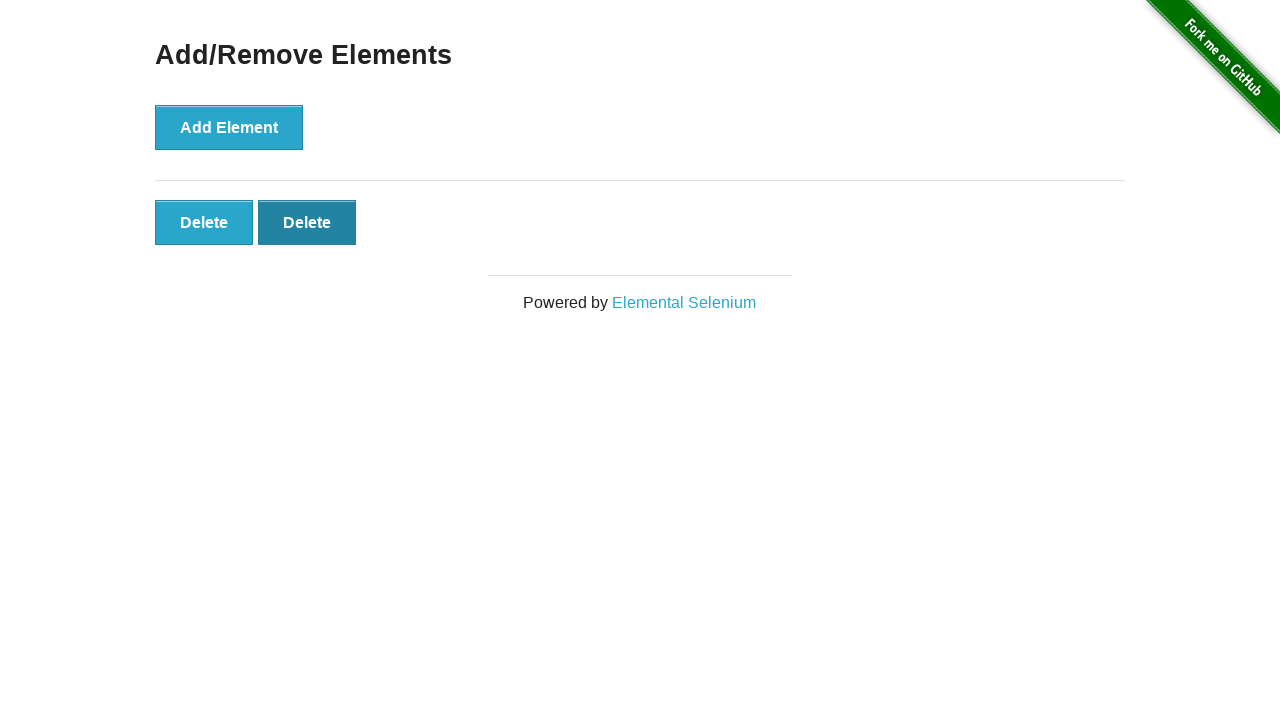

Clicked Delete button to remove element 4/5 at (307, 222) on #elements button.added-manually >> nth=-1
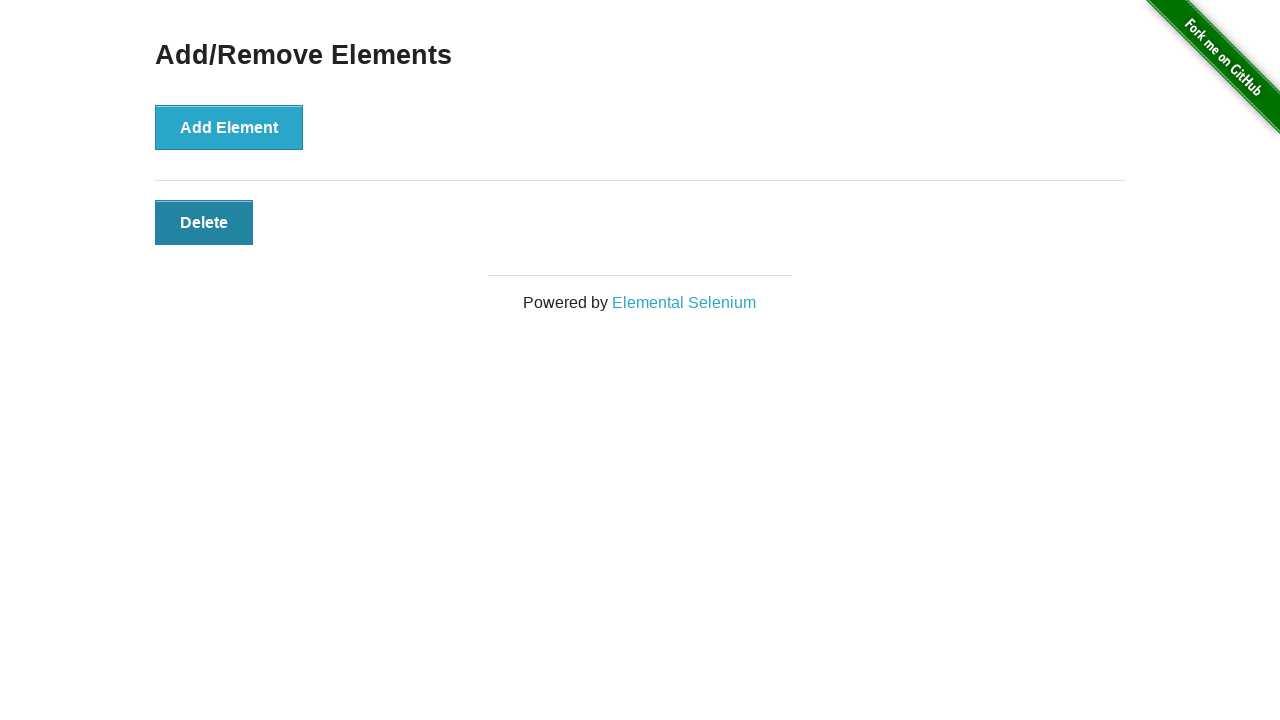

Clicked Delete button to remove element 5/5 at (204, 222) on #elements button.added-manually >> nth=-1
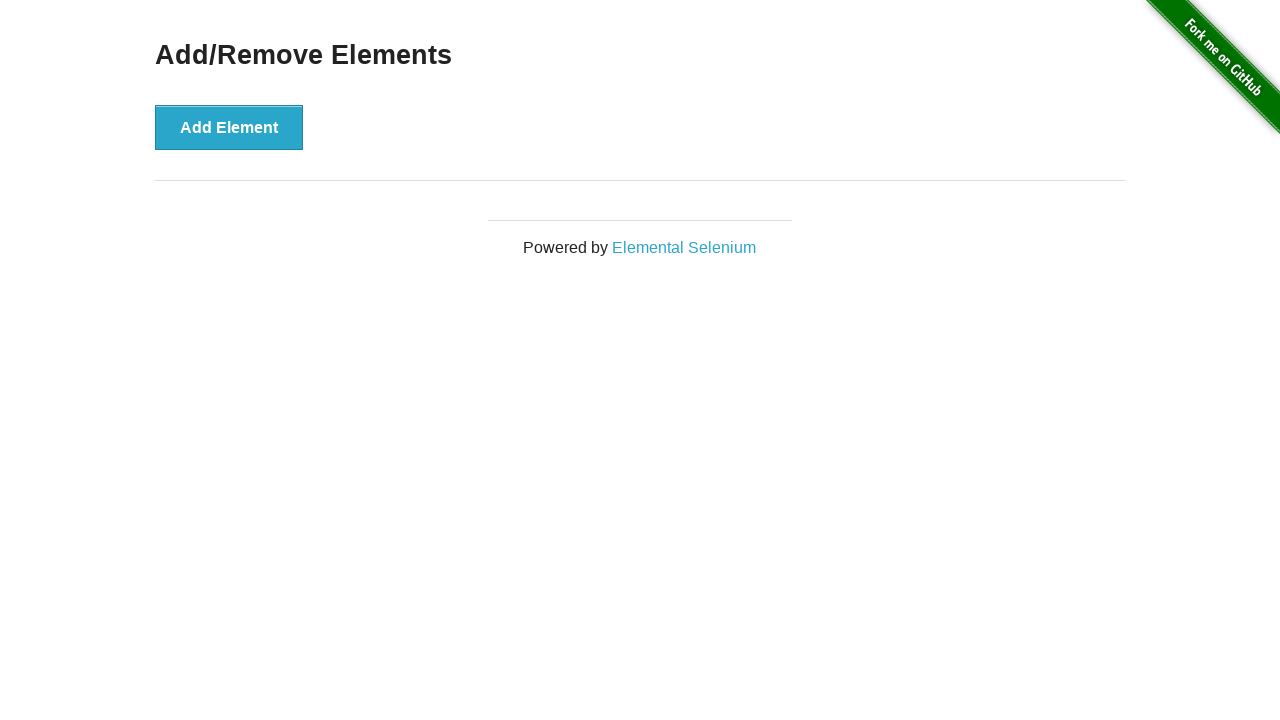

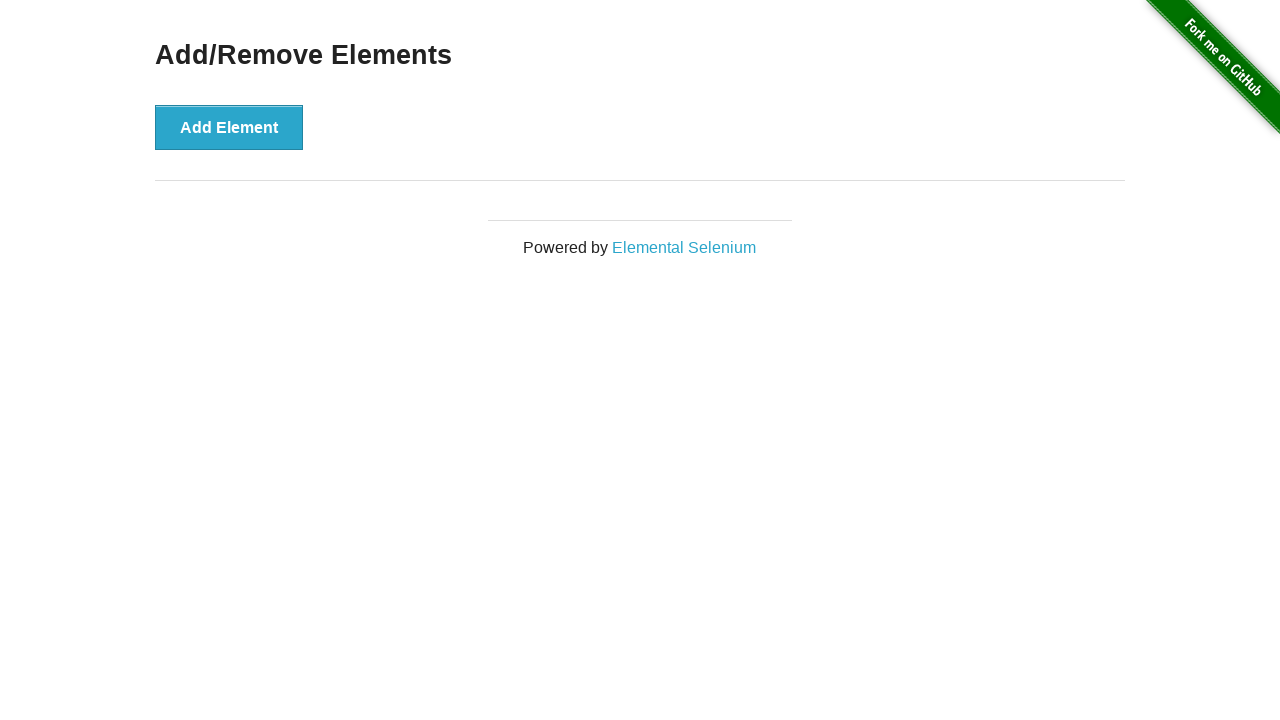